Tests the Date Picker widget by selecting dates from the date picker and date-time picker components

Starting URL: https://demoqa.com/date-picker

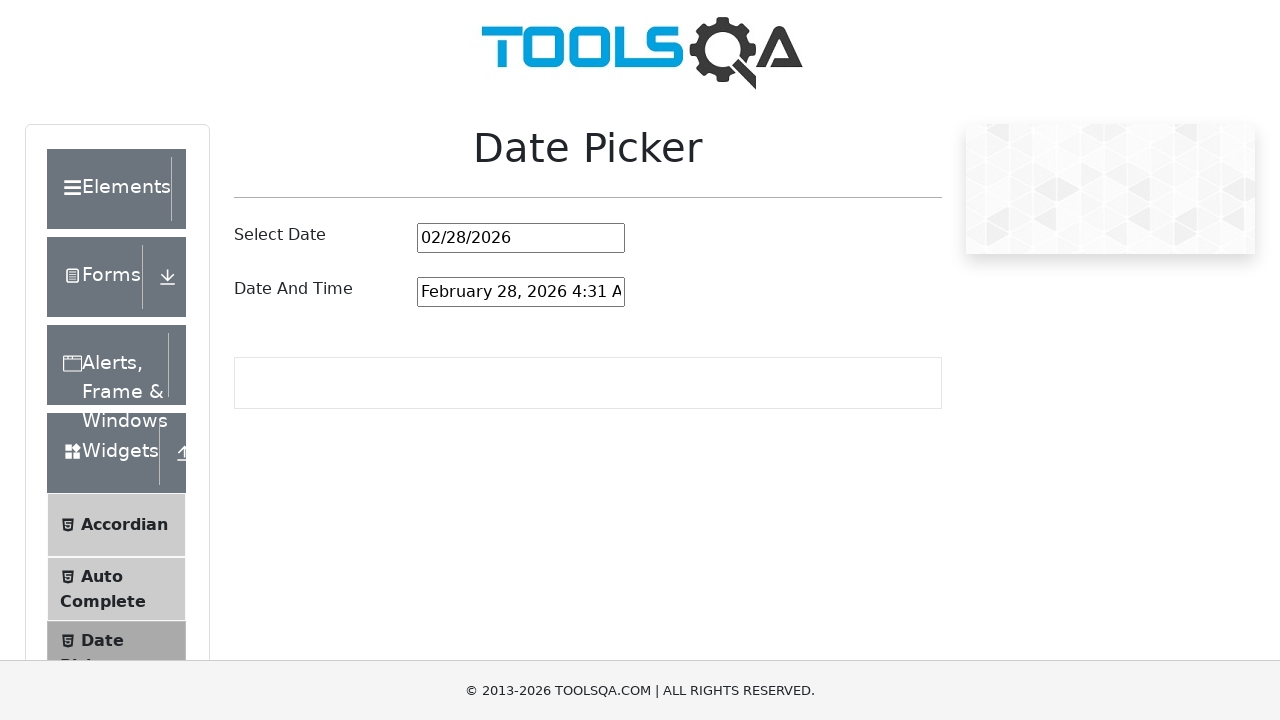

Clicked on the date picker input field at (521, 238) on #datePickerMonthYearInput
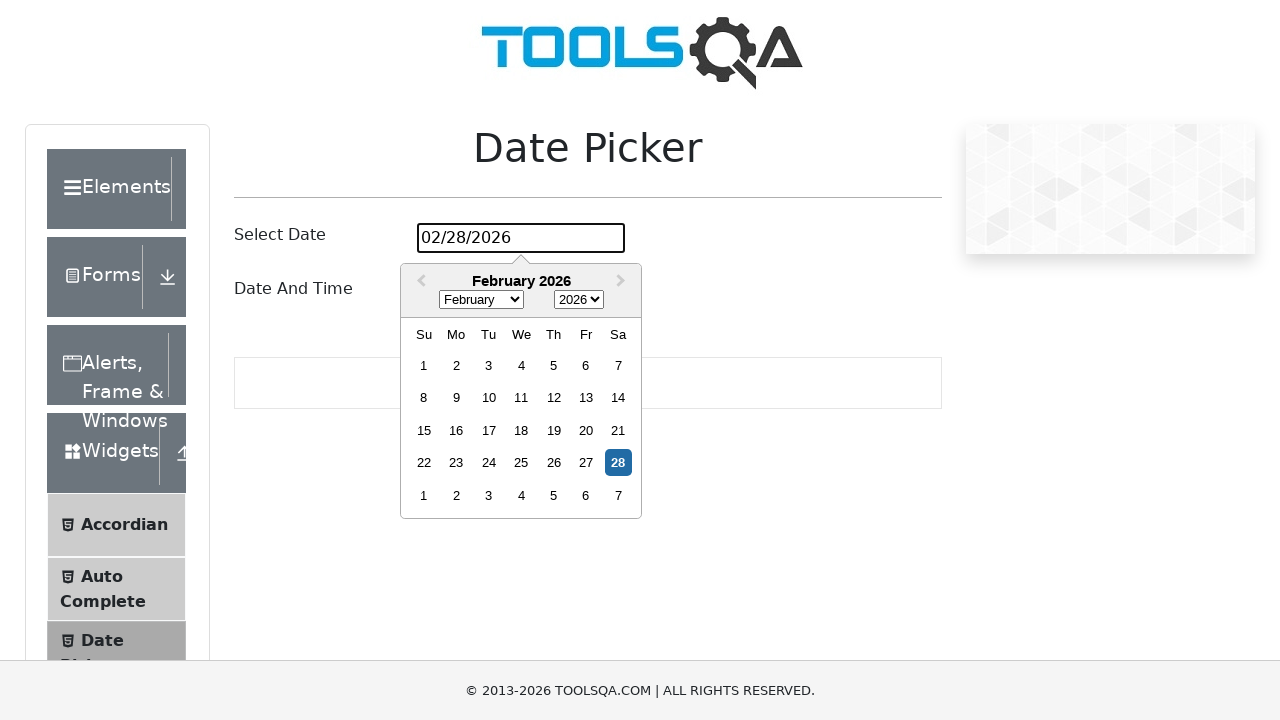

Selected August from the month dropdown on .react-datepicker__month-select
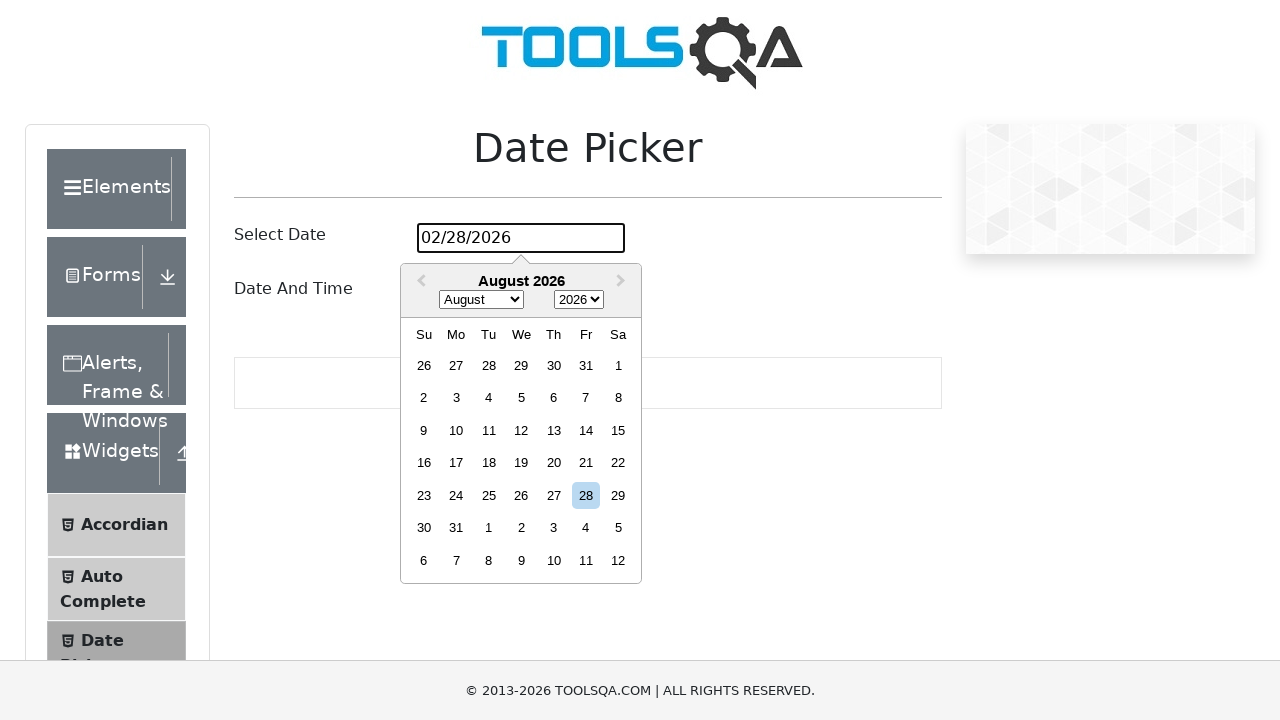

Selected 2023 from the year dropdown on .react-datepicker__year-select
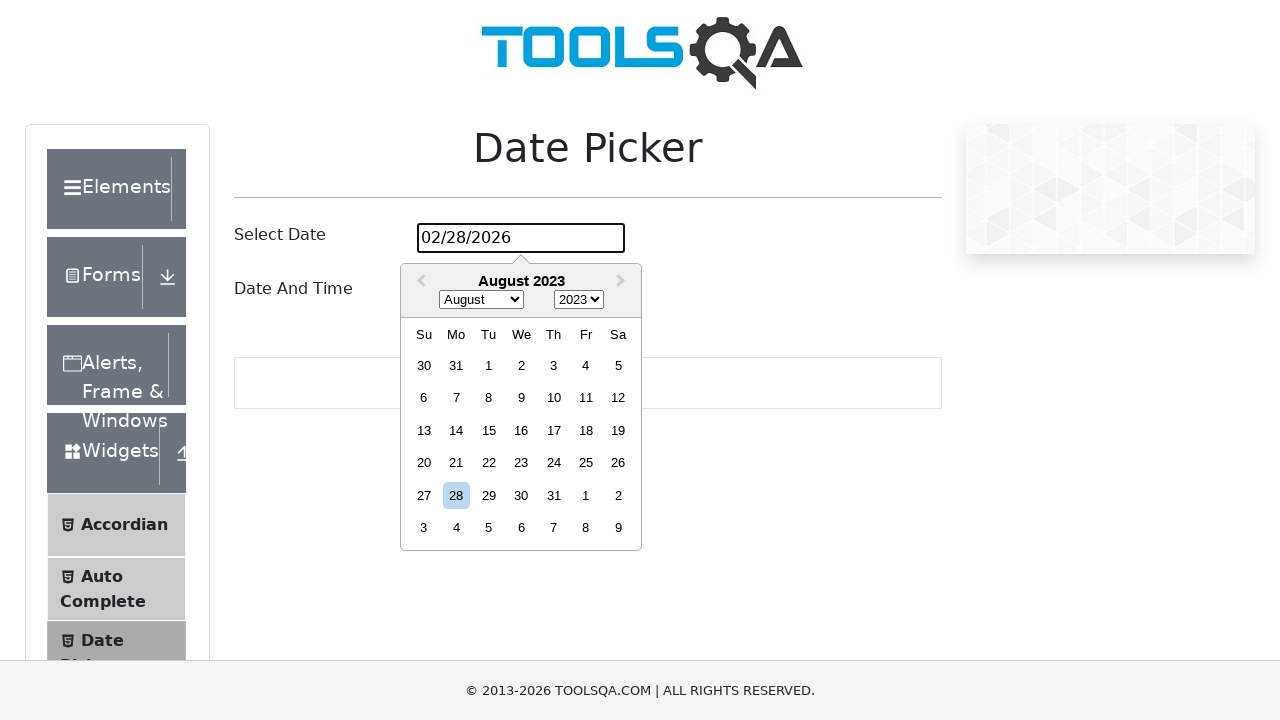

Selected August 2nd, 2023 from the date picker at (521, 365) on .react-datepicker__day--002:not(.react-datepicker__day--outside-month)
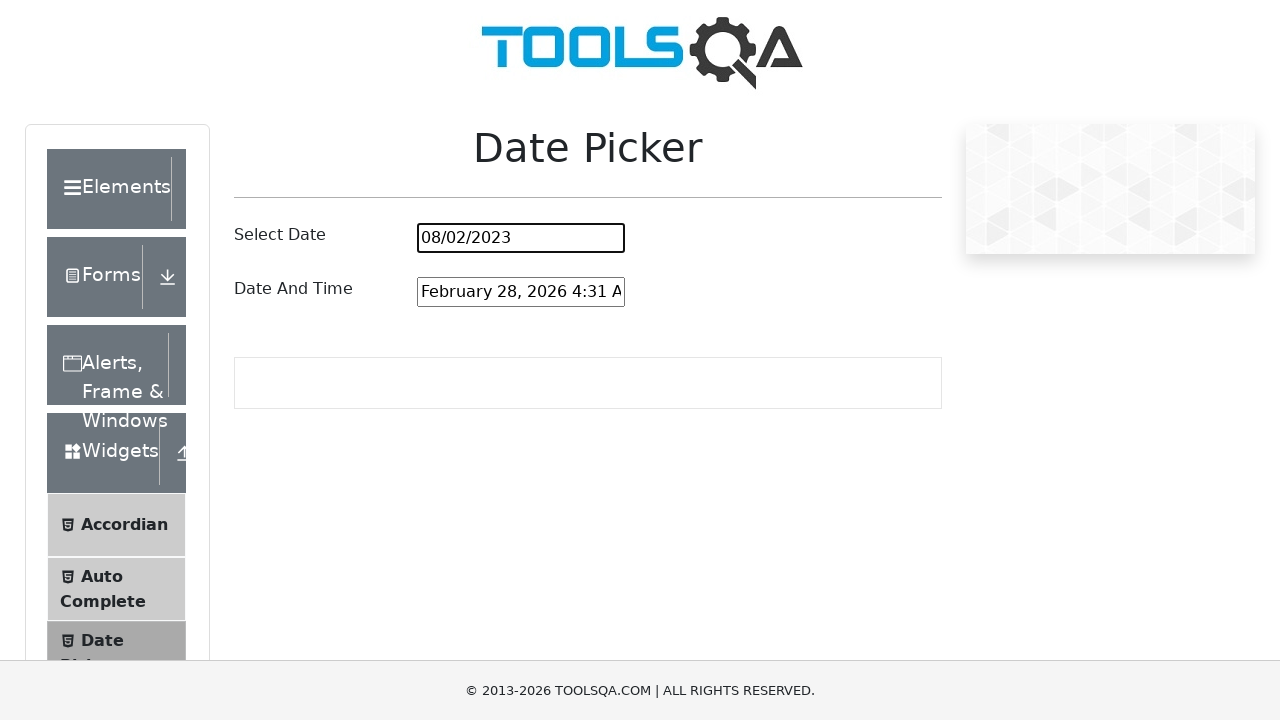

Clicked on the date and time picker input field at (521, 292) on #dateAndTimePickerInput
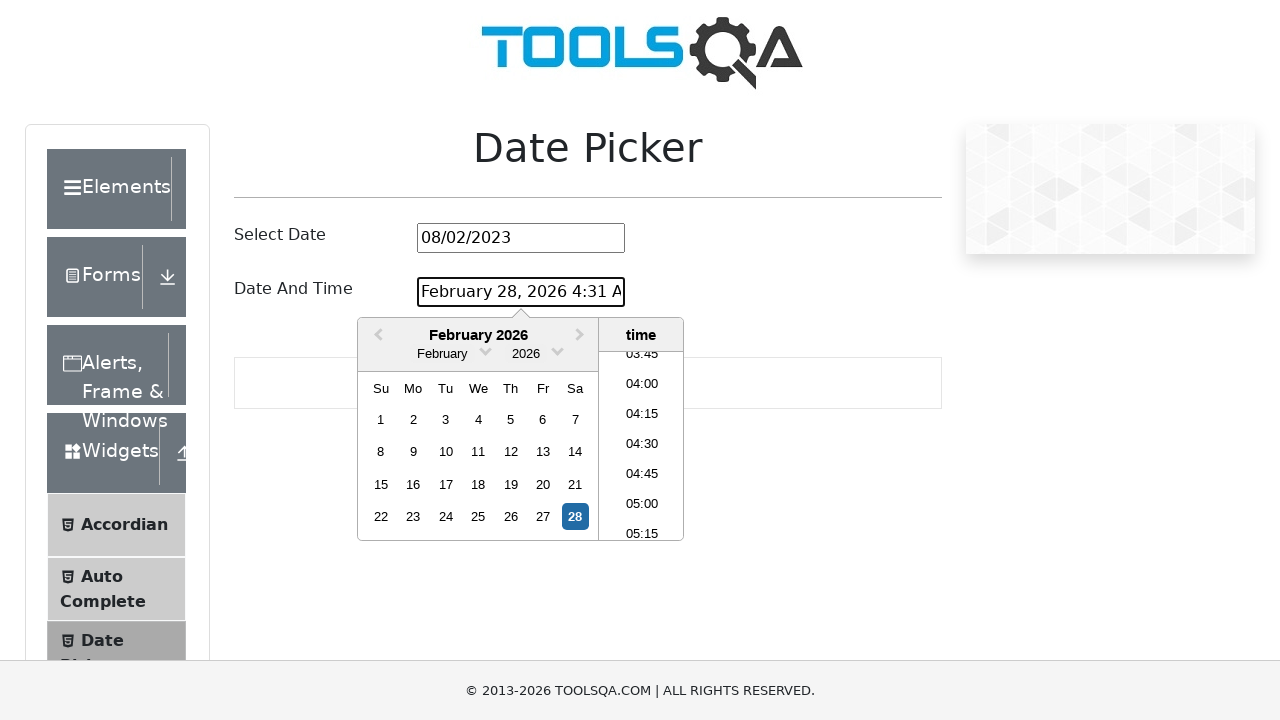

Clicked previous month navigation button at (376, 336) on .react-datepicker__navigation--previous
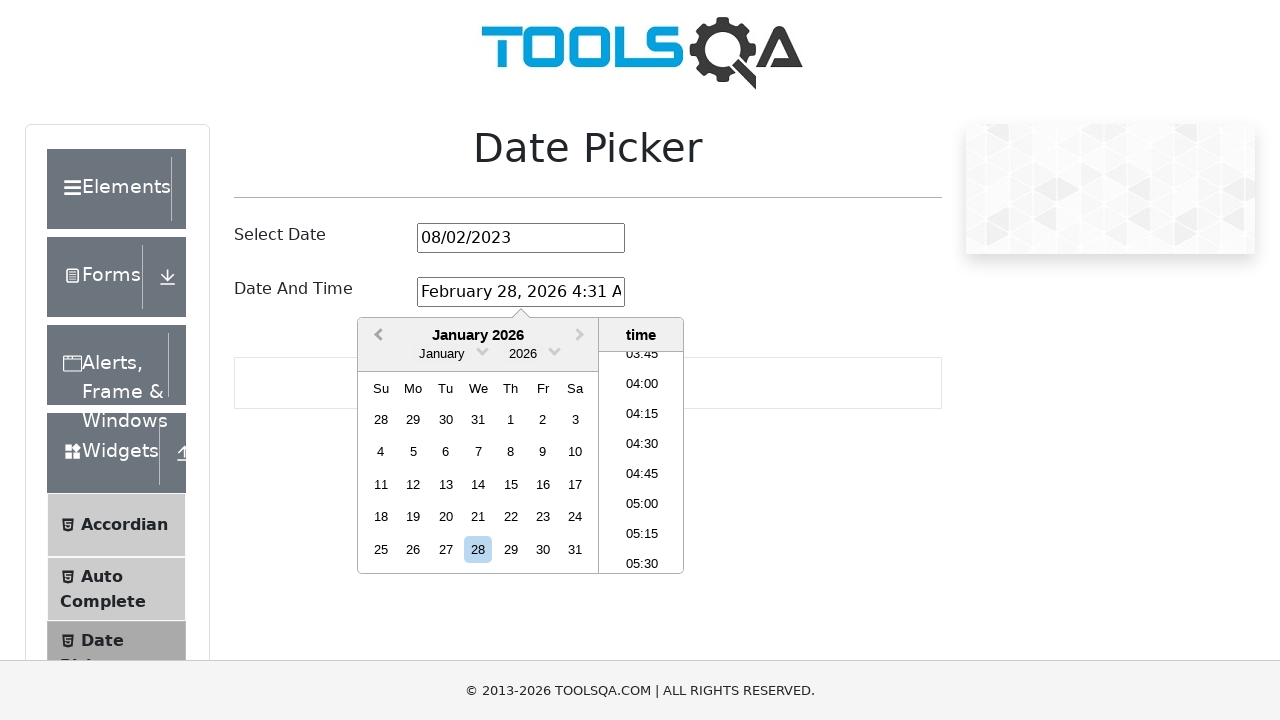

Waited 500ms for calendar to update
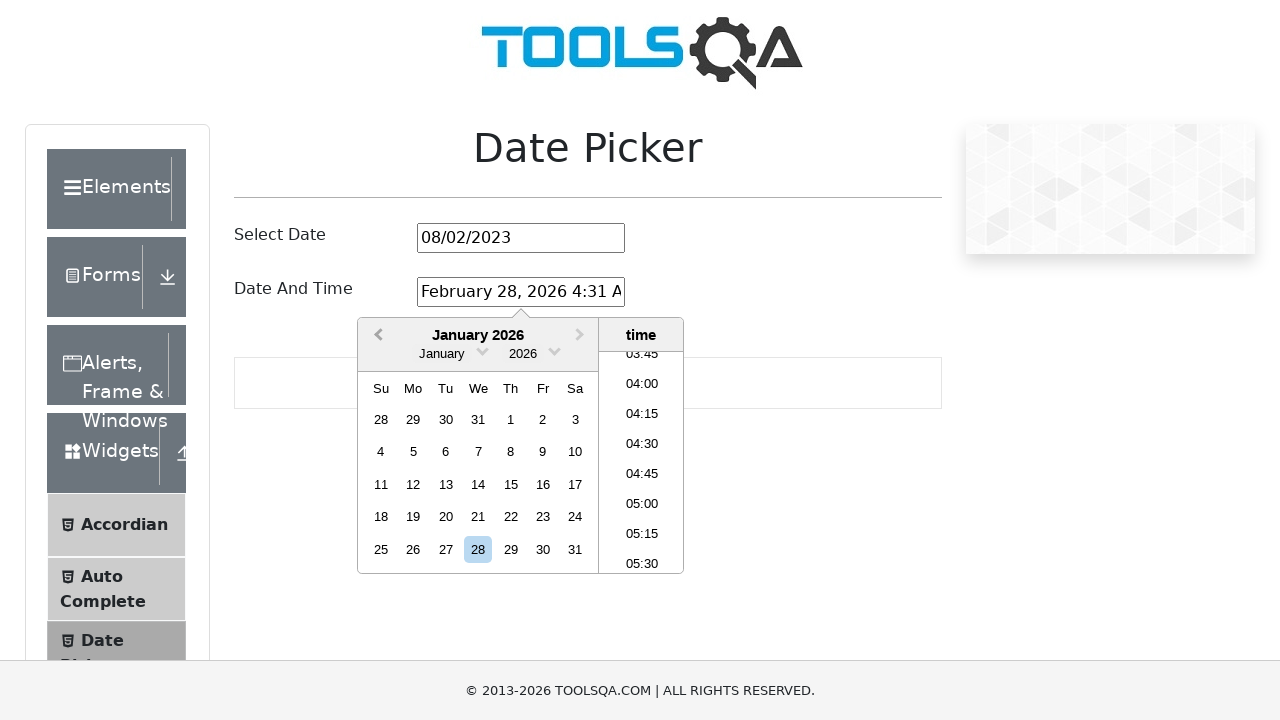

Selected the 3rd day from the date picker calendar at (575, 419) on .react-datepicker__day--003:not(.react-datepicker__day--outside-month)
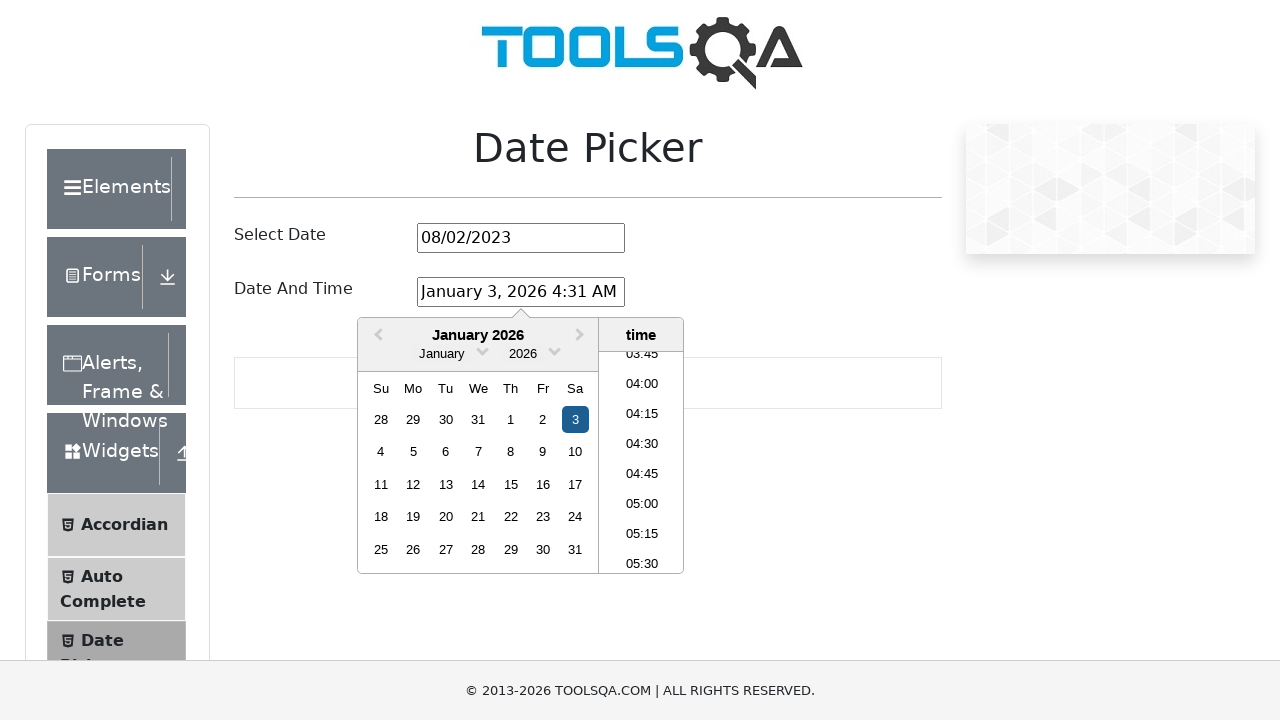

Selected a time from the time picker list at (642, 462) on .react-datepicker__time-list-item >> nth=10
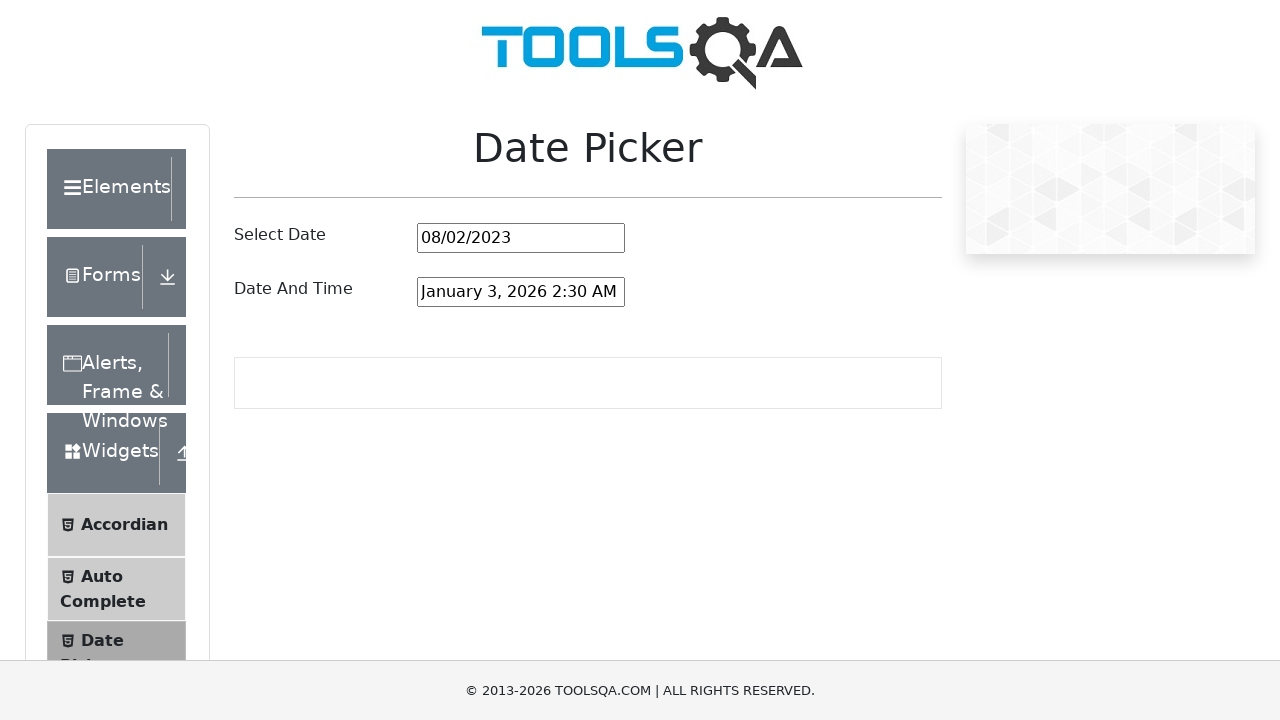

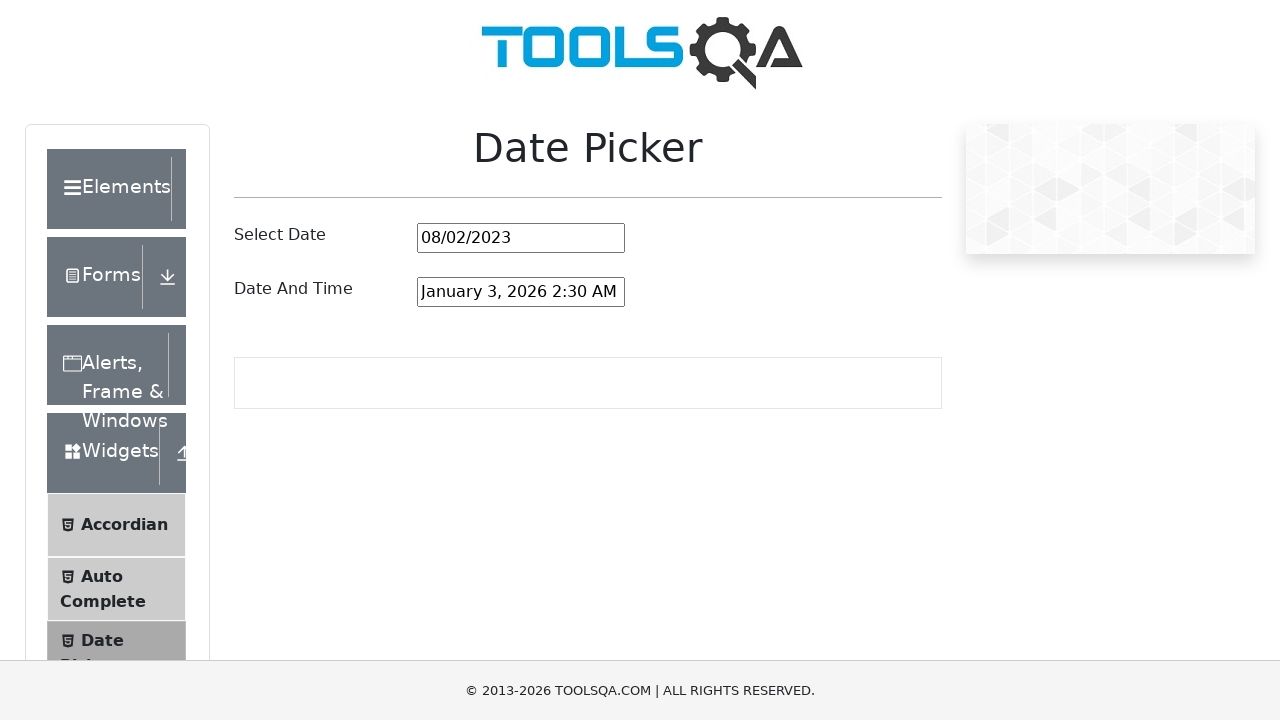